Tests if the Get Started button receives focus after clicking on WebdriverIO homepage

Starting URL: https://webdriver.io

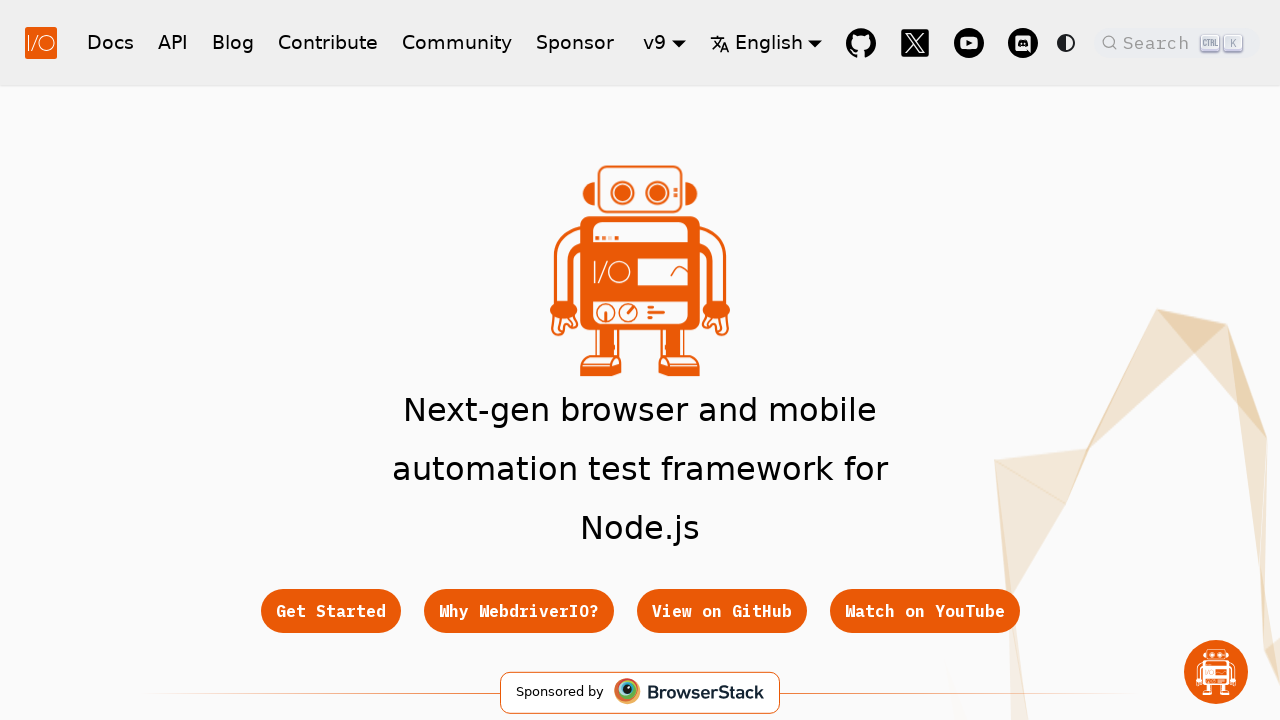

Located Get Started button on WebdriverIO homepage
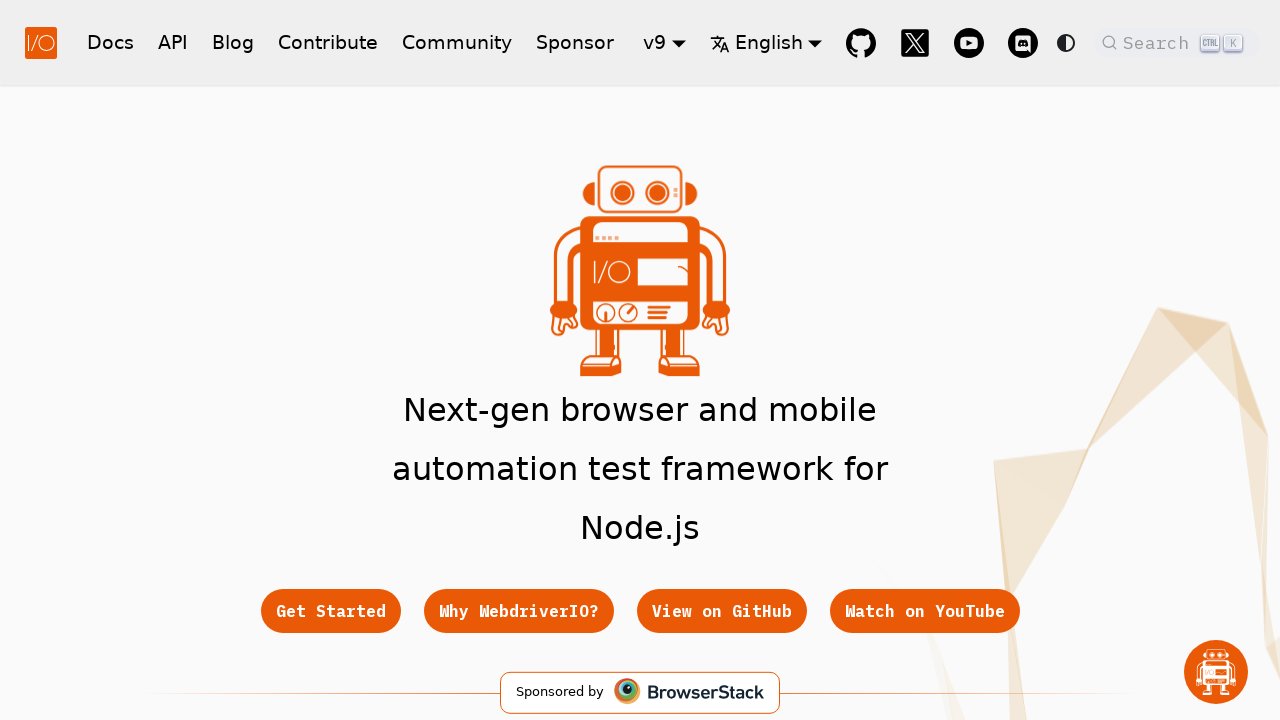

Get Started button is visible
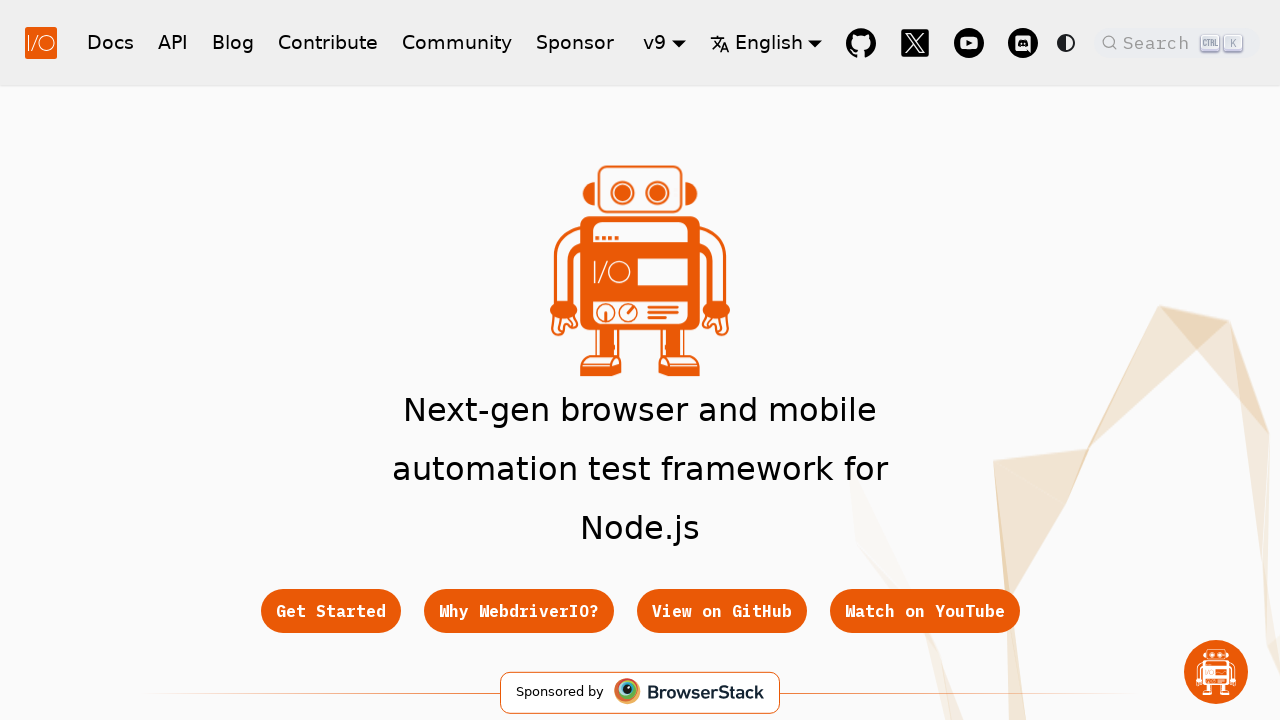

Checked focus state before click: False
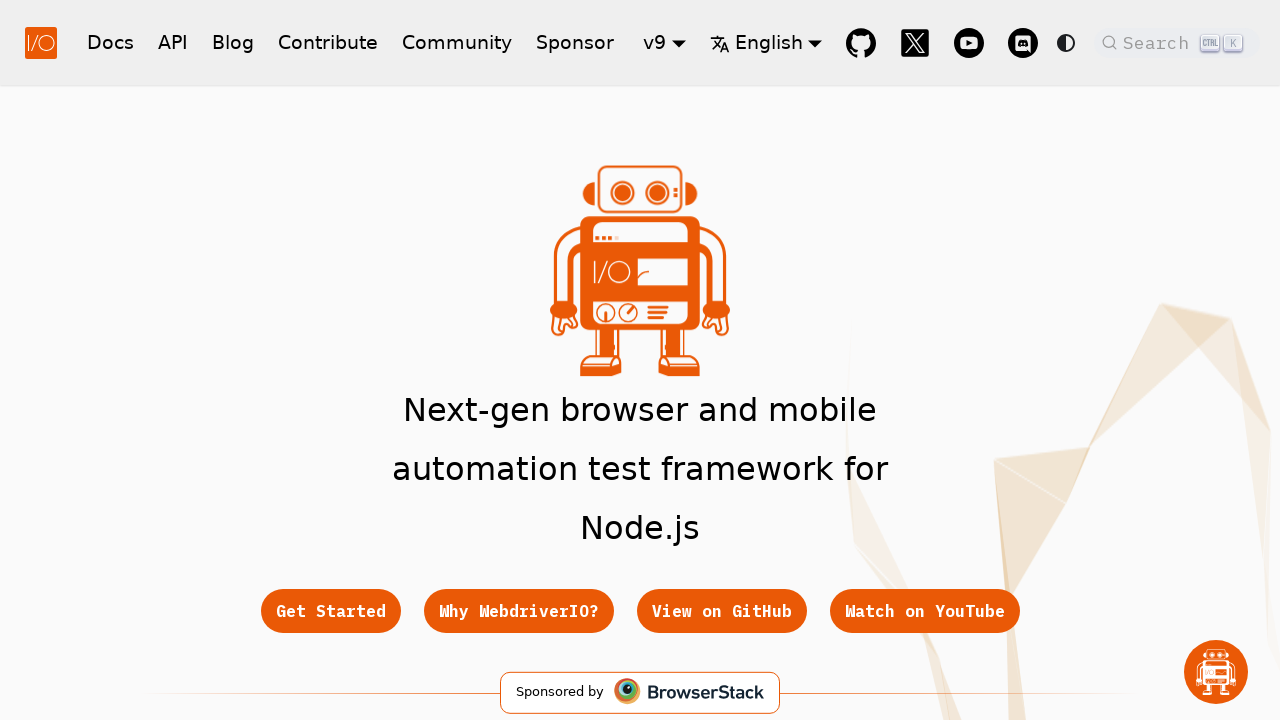

Clicked Get Started button at (330, 611) on .button[href="/docs/gettingstarted"]
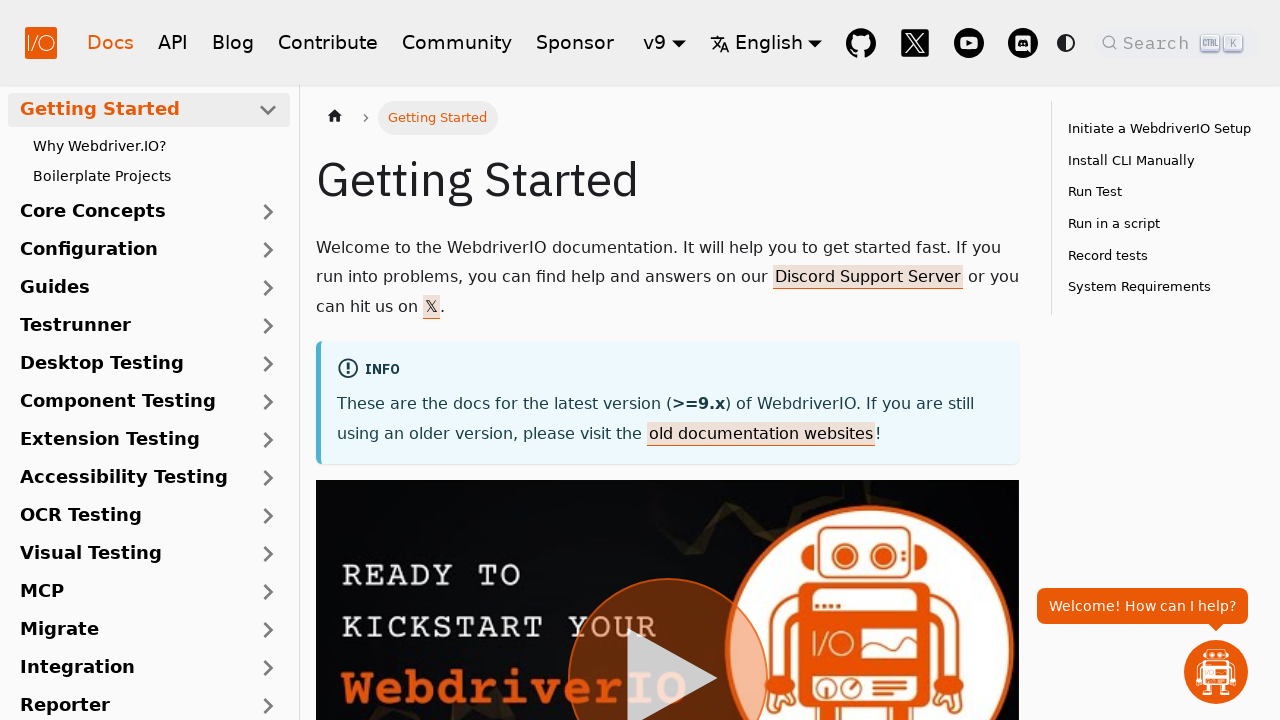

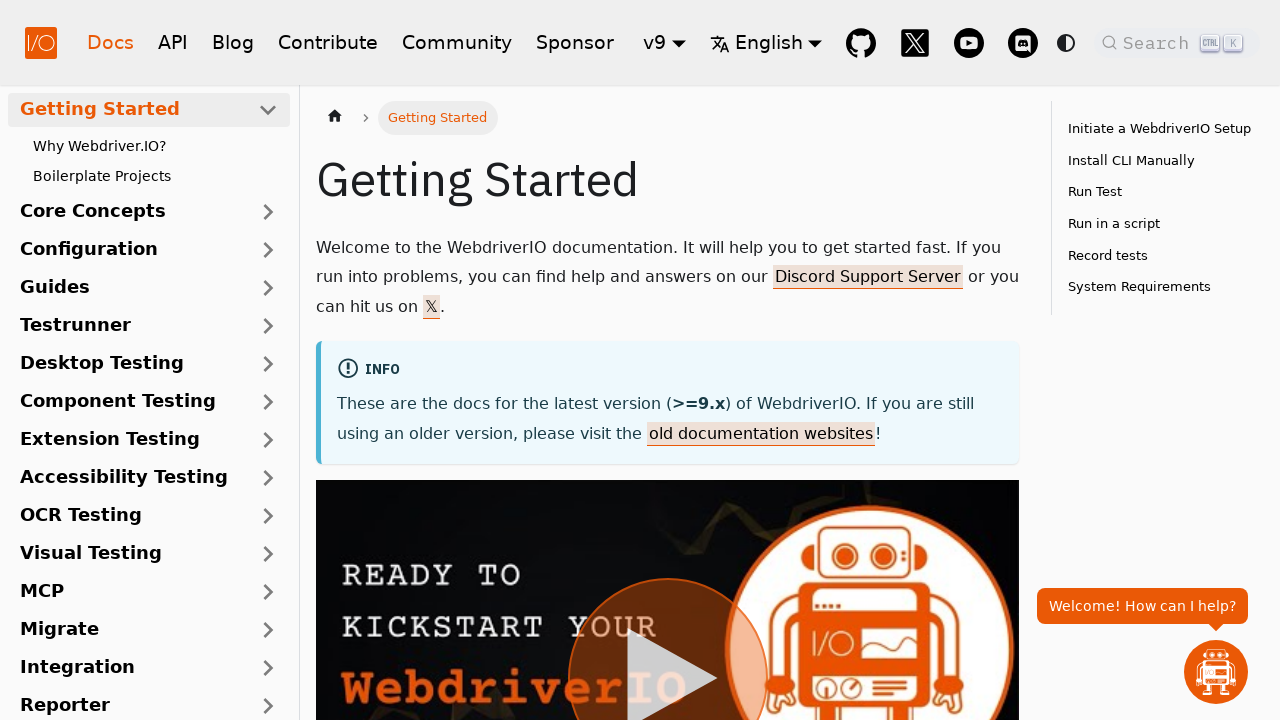